Navigates to the training-support.net homepage and clicks on the first card element to navigate to a new page

Starting URL: https://training-support.net

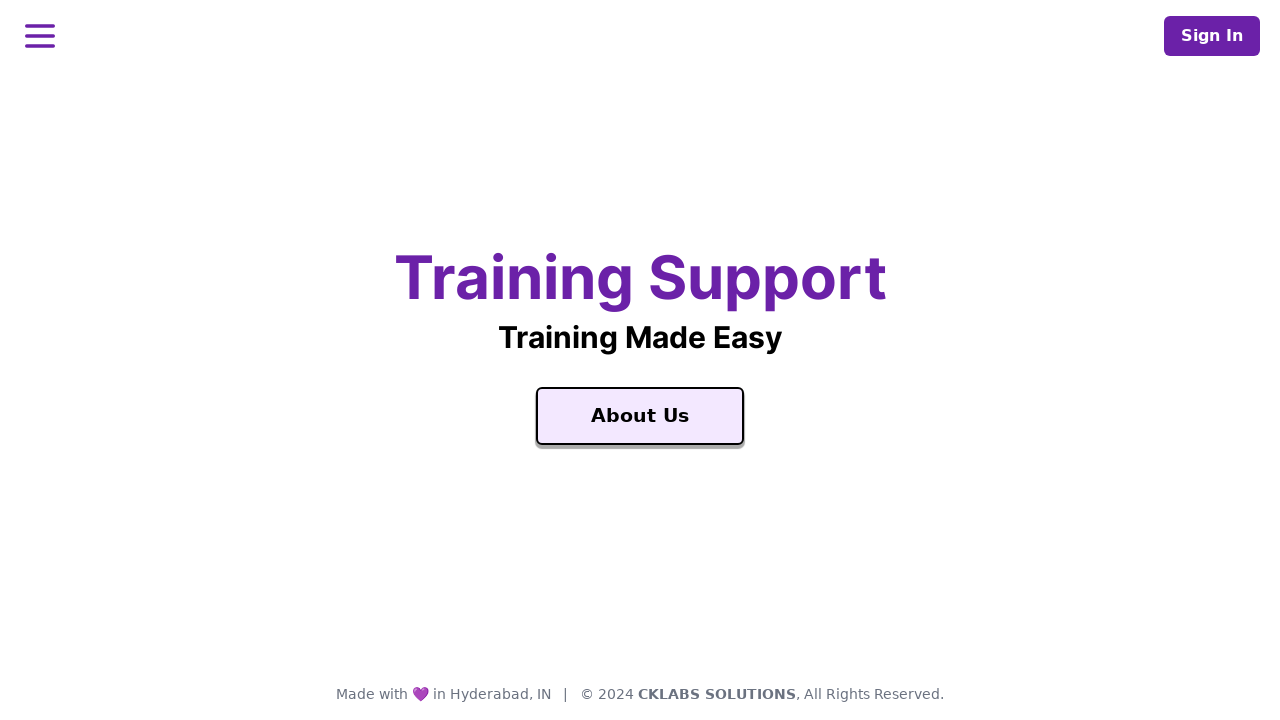

Navigated to training-support.net homepage
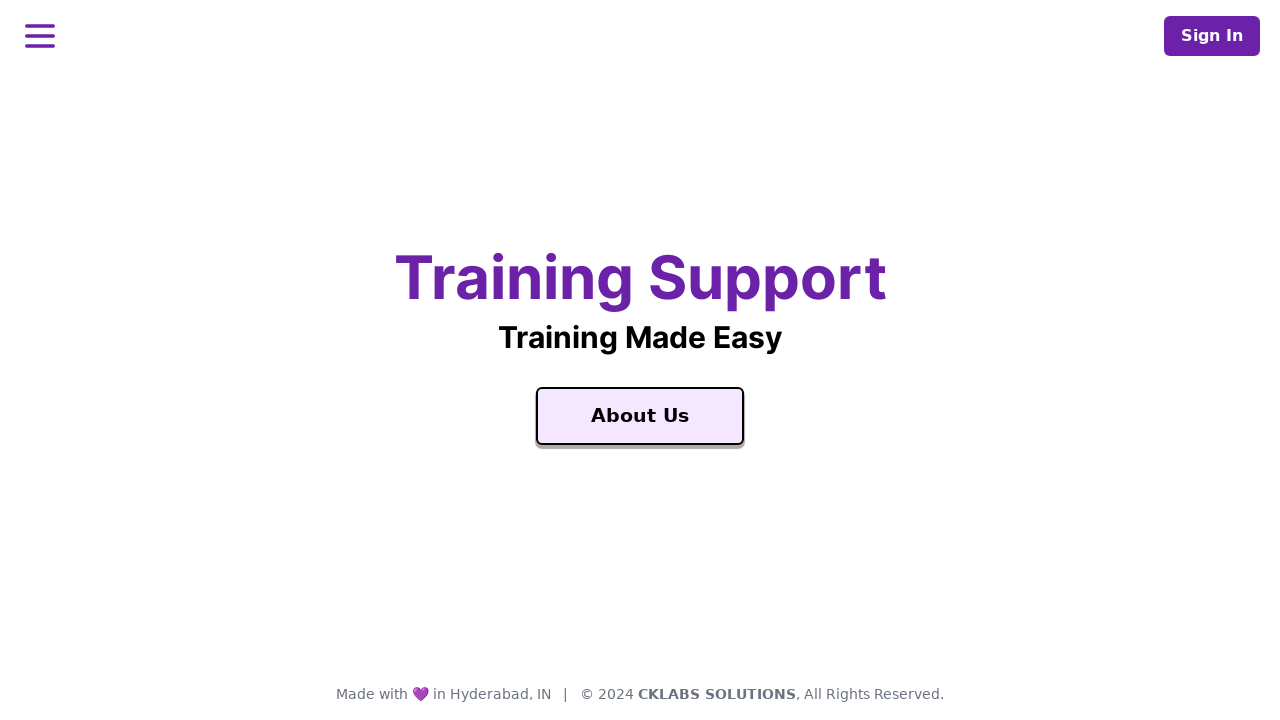

Clicked on the first card element at (640, 416) on .card
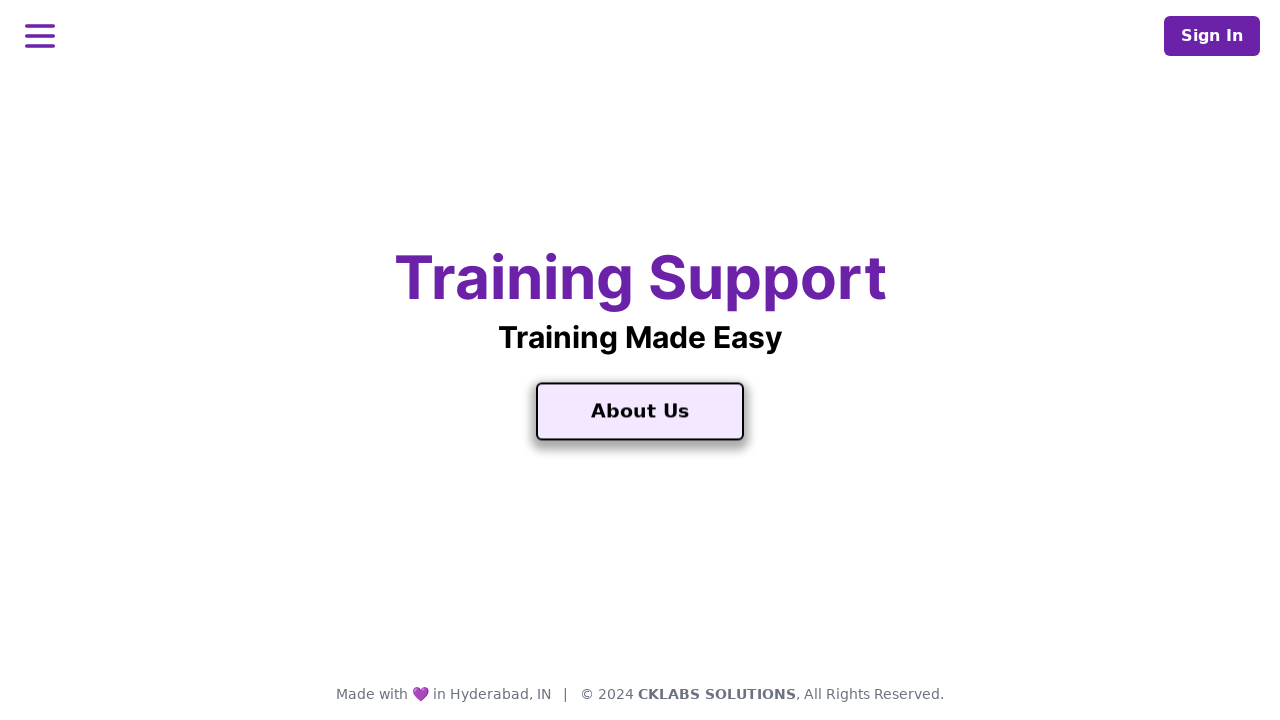

New page loaded after card click
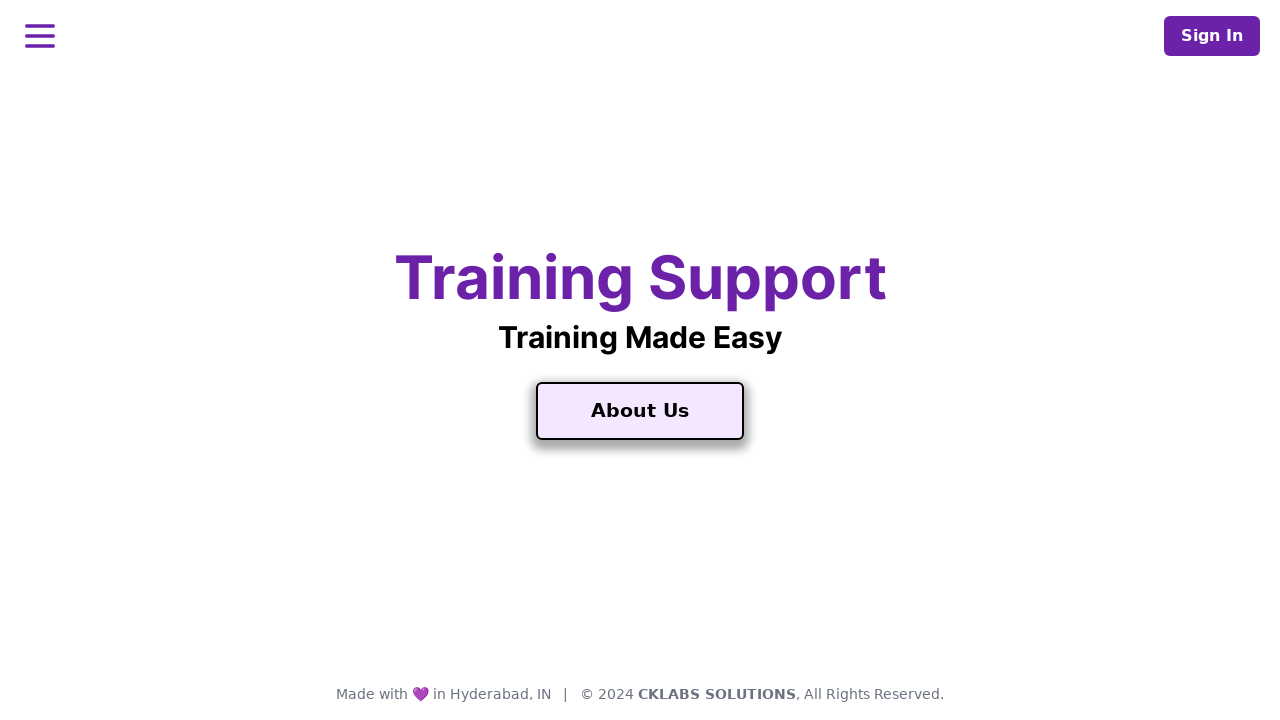

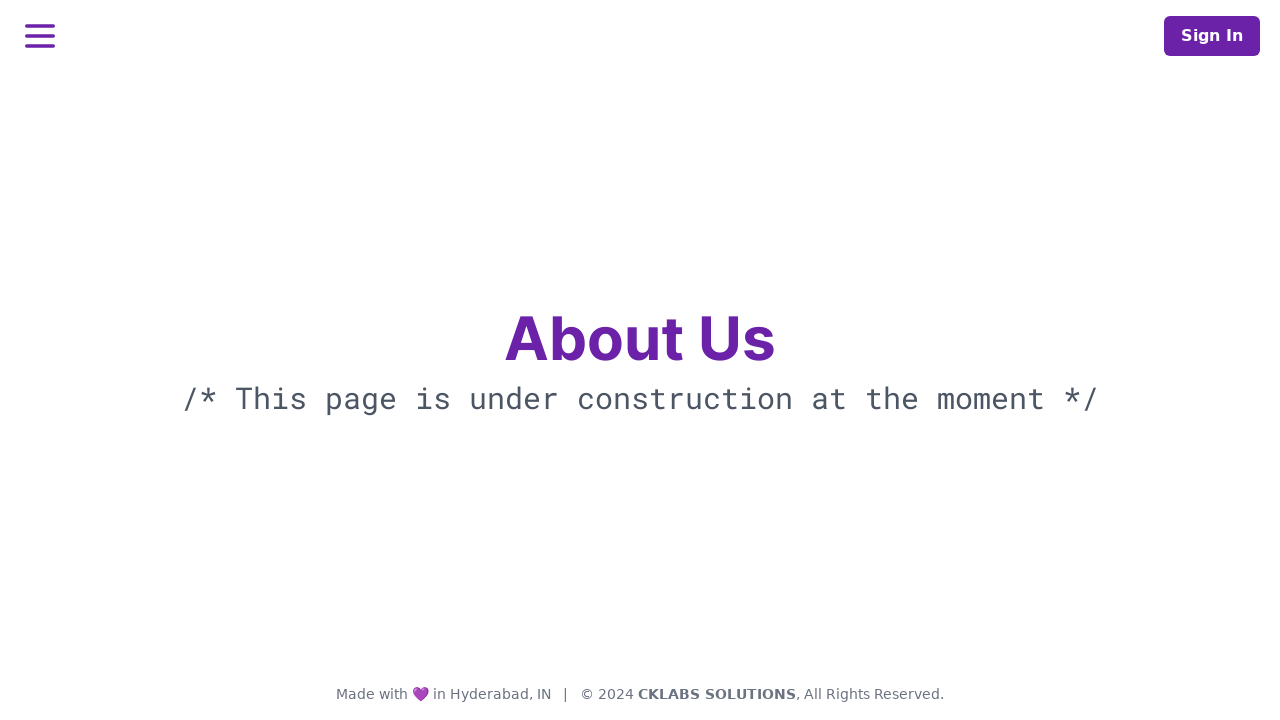